Tests the RPA Challenge OCR website by clicking the start button and navigating through multiple pages of a table using the pagination controls.

Starting URL: https://rpachallengeocr.azurewebsites.net/

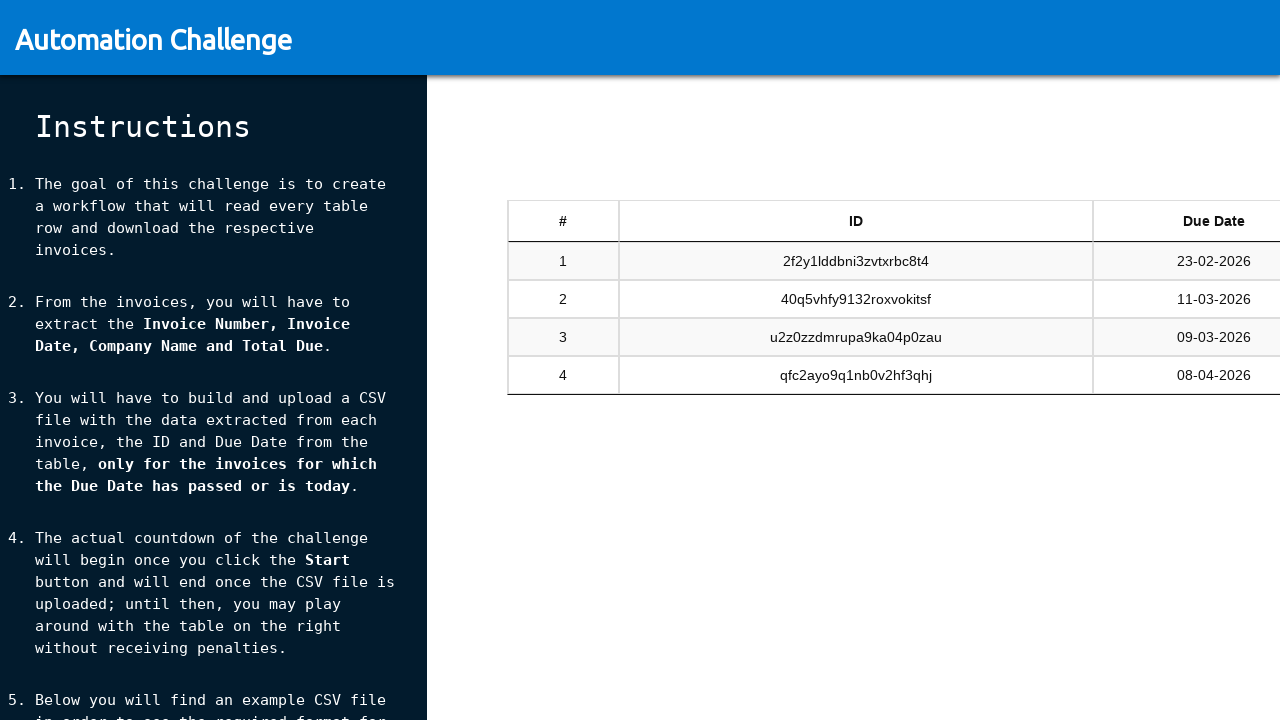

Clicked the start button to begin the RPA Challenge OCR at (213, 648) on #start
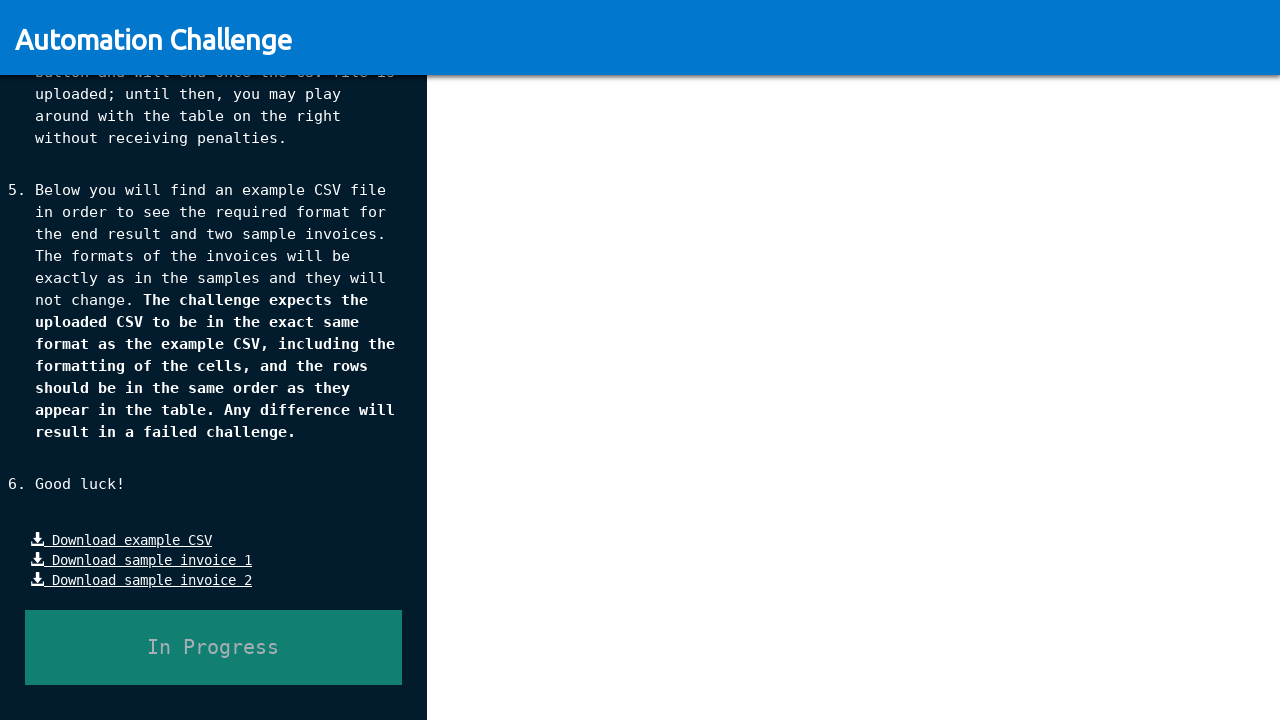

Table selector #tableSandbox appeared
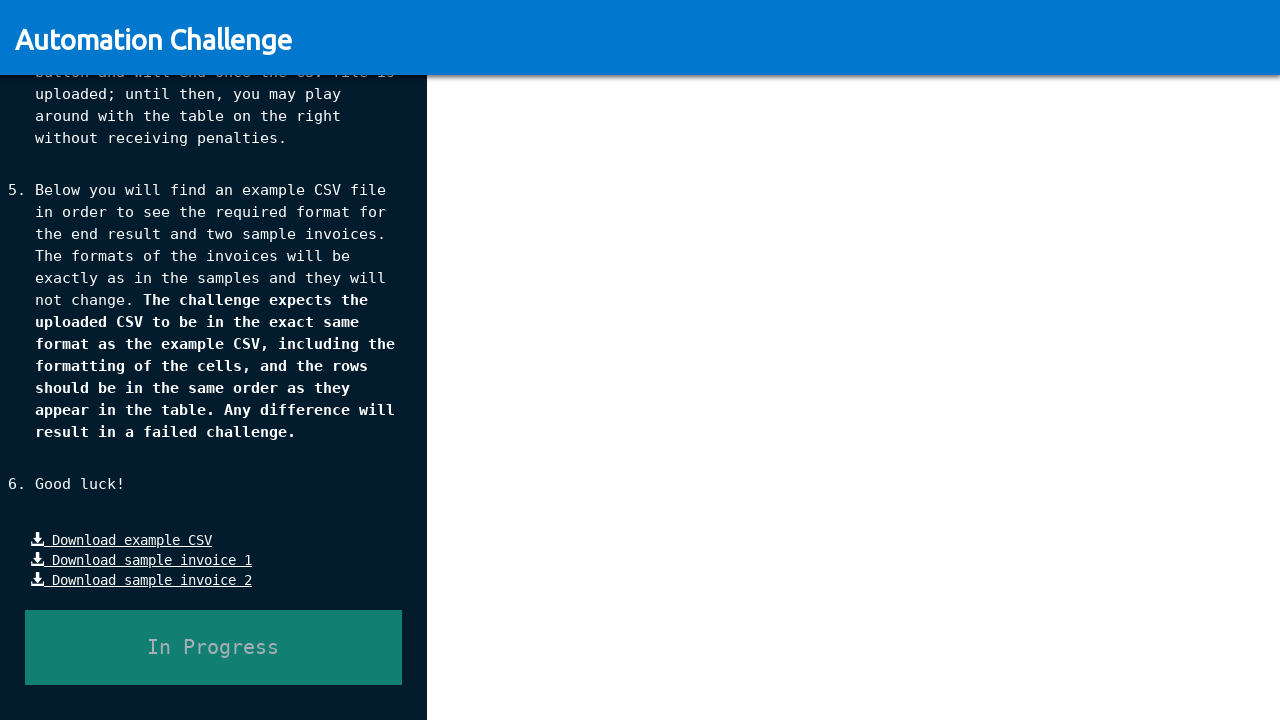

Waited 2 seconds for table to fully render
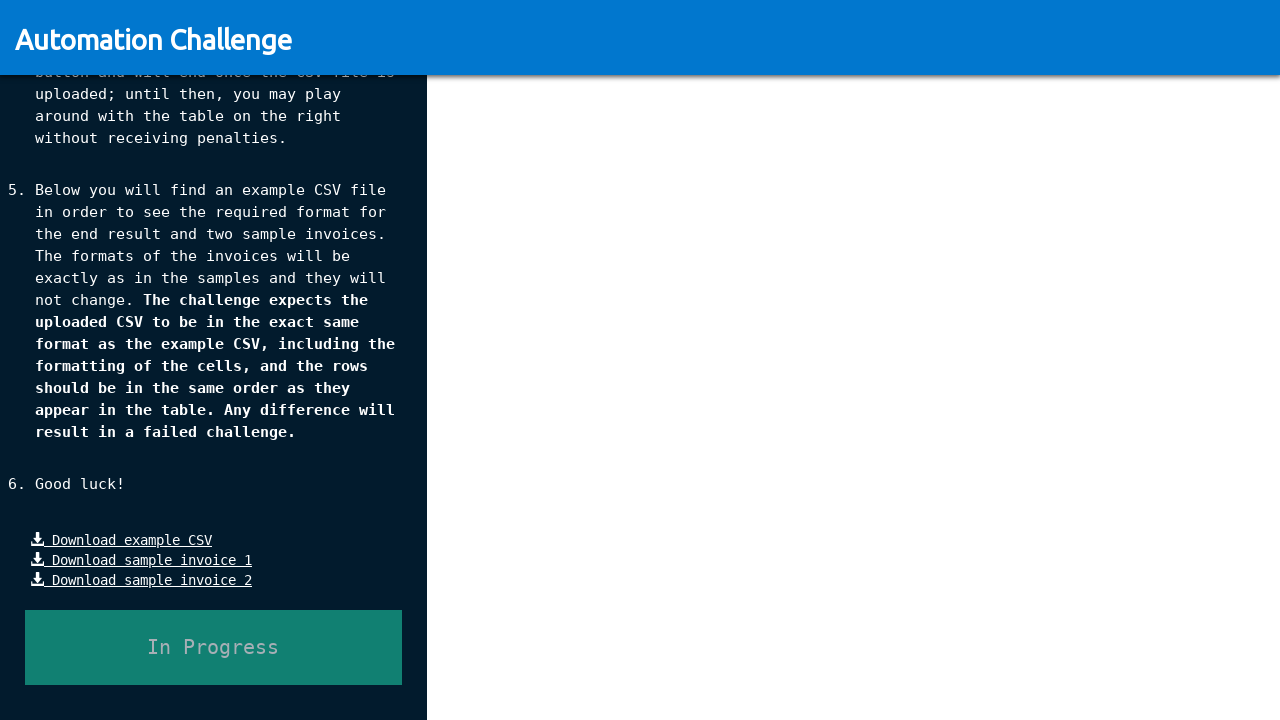

Table rows are now visible
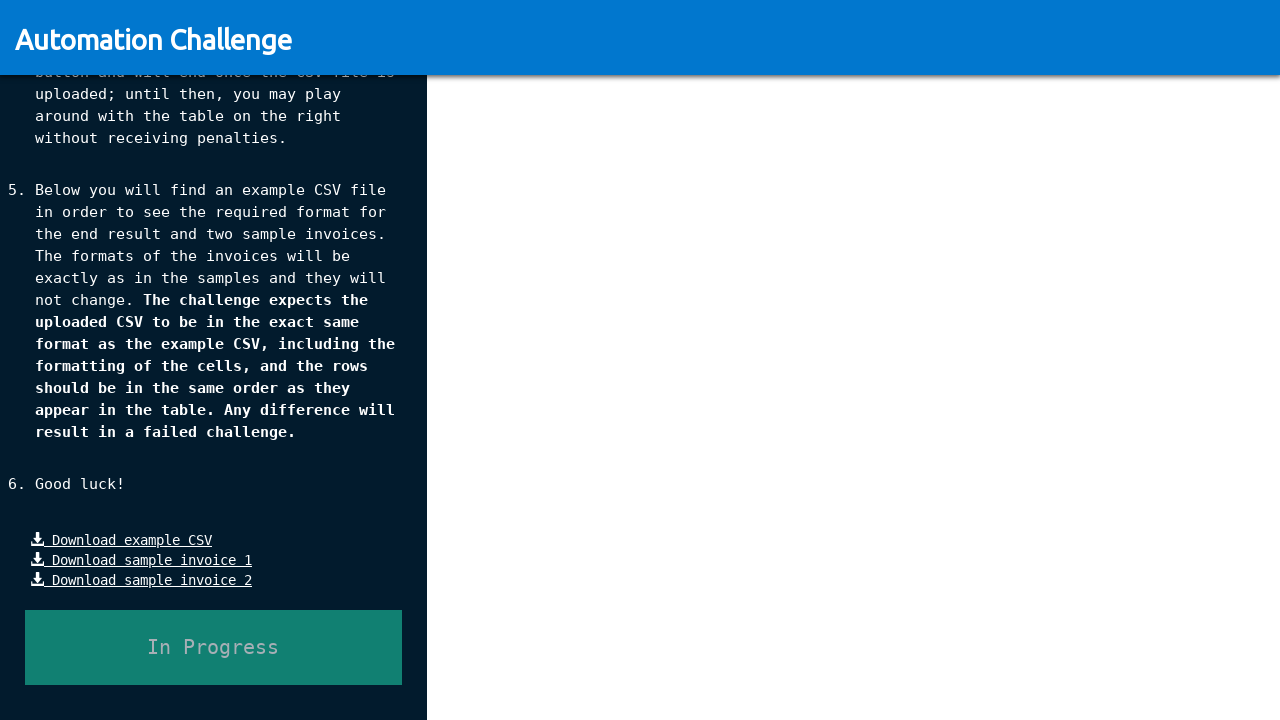

Scrolled to top of page
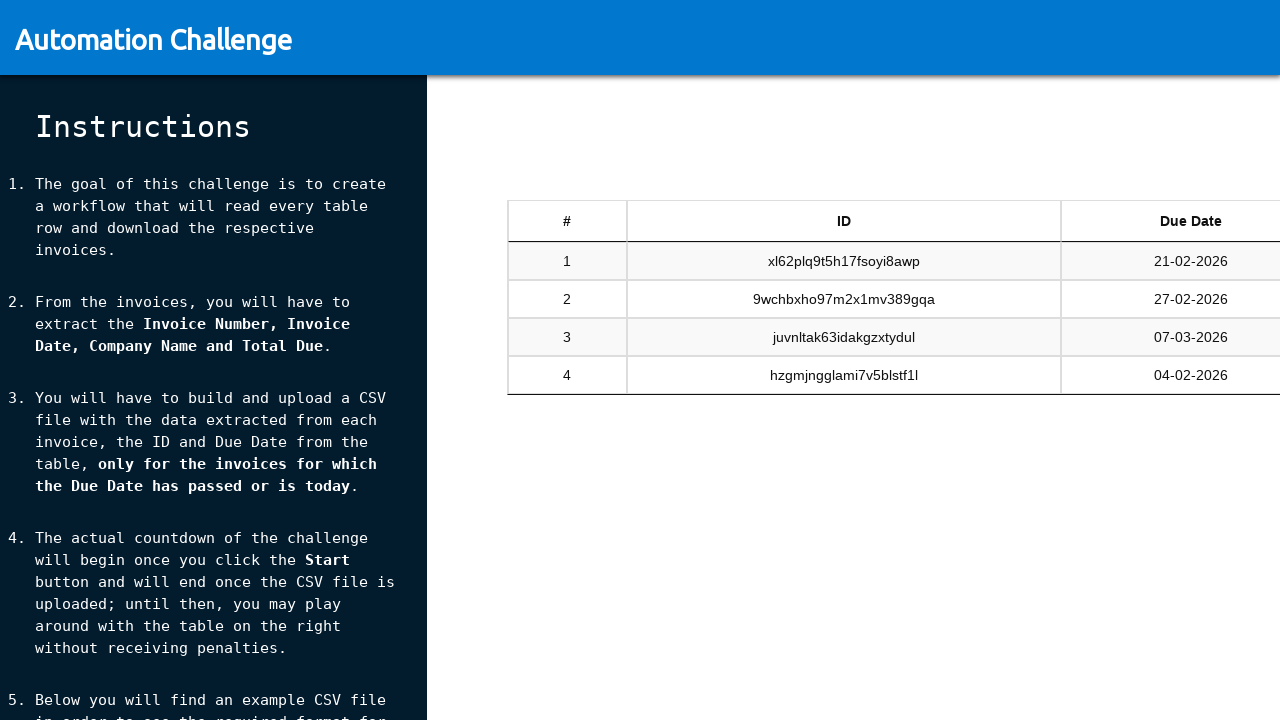

Scrolled horizontally to show pagination controls
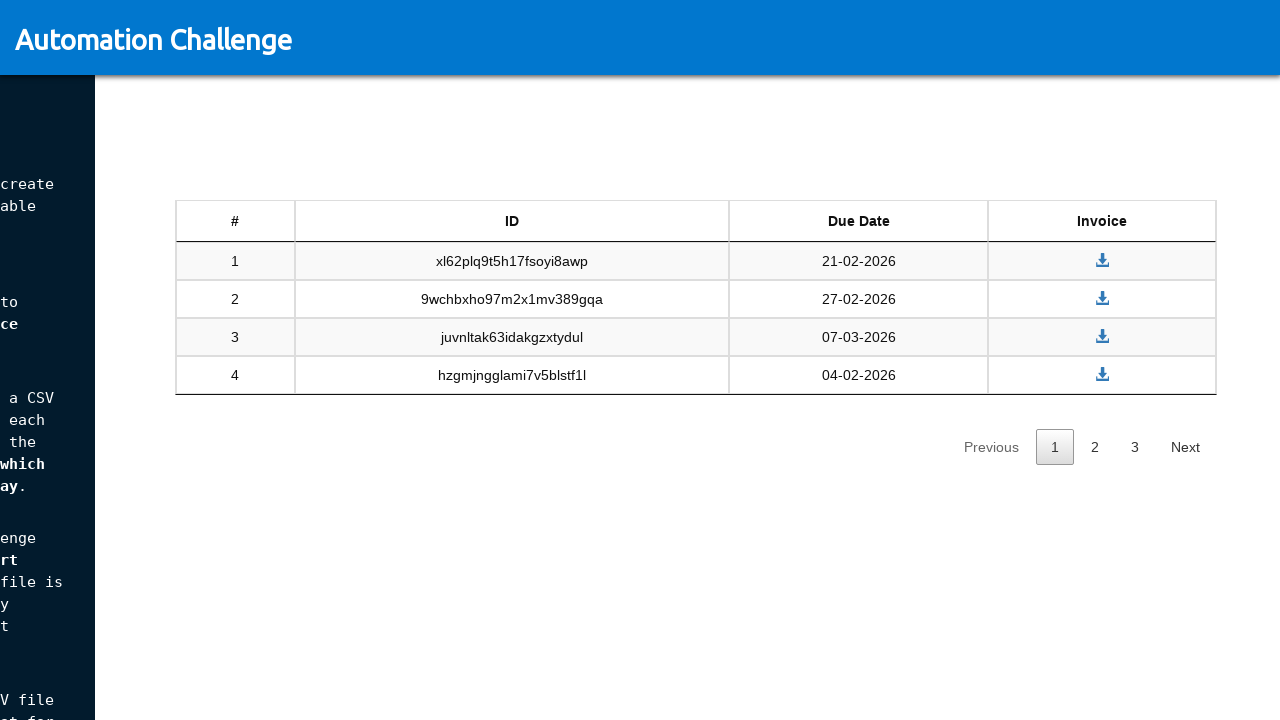

Next button is visible
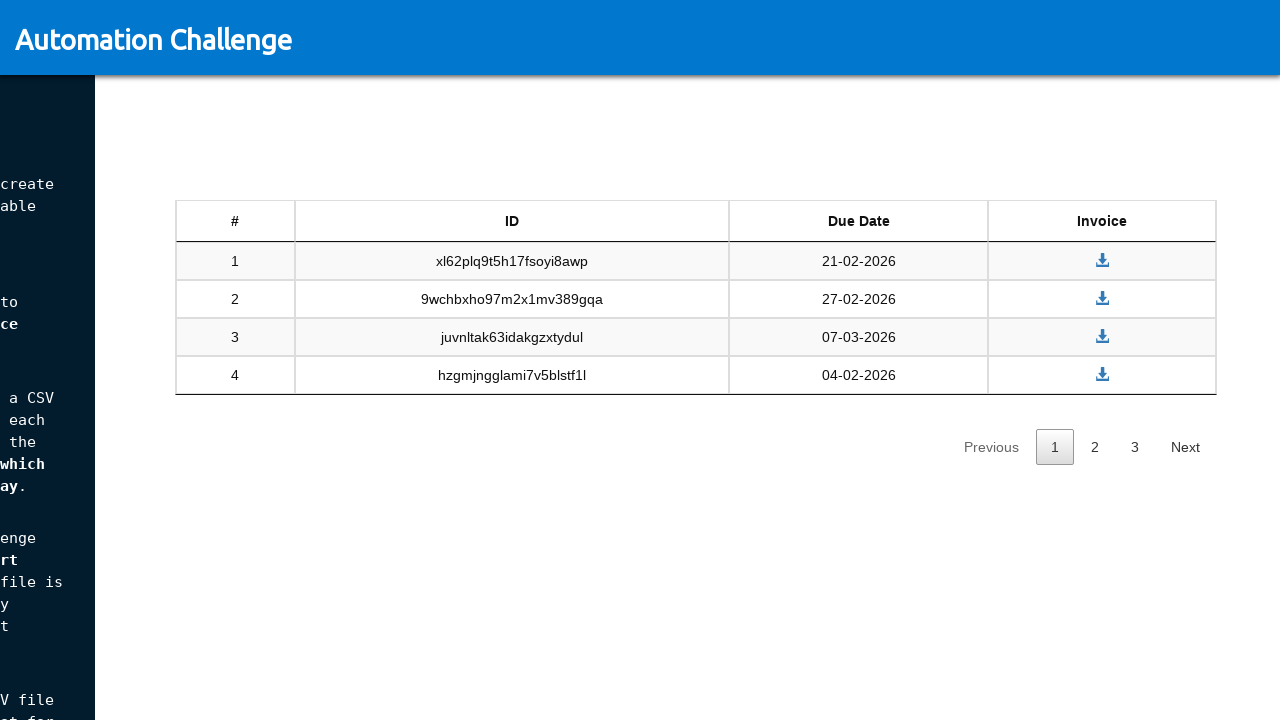

Clicked next button to navigate to page 2 at (1185, 446) on #tableSandbox_next
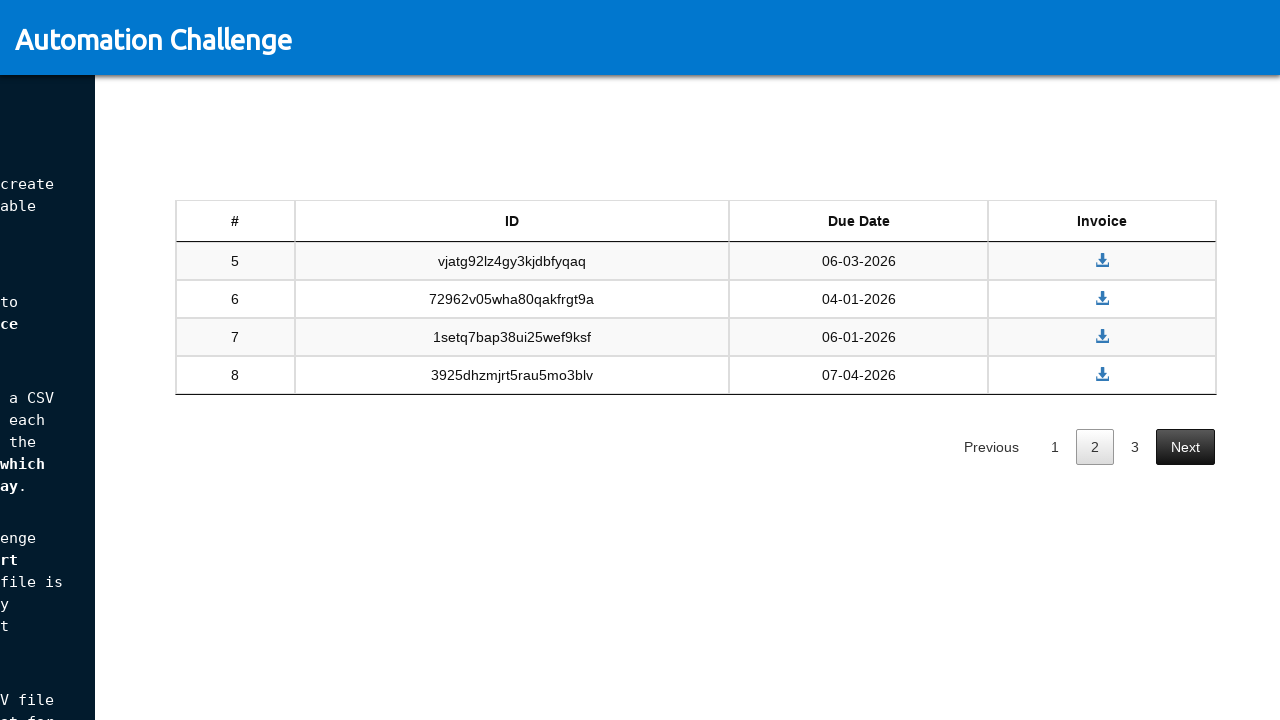

Waited 500ms for page transition to complete
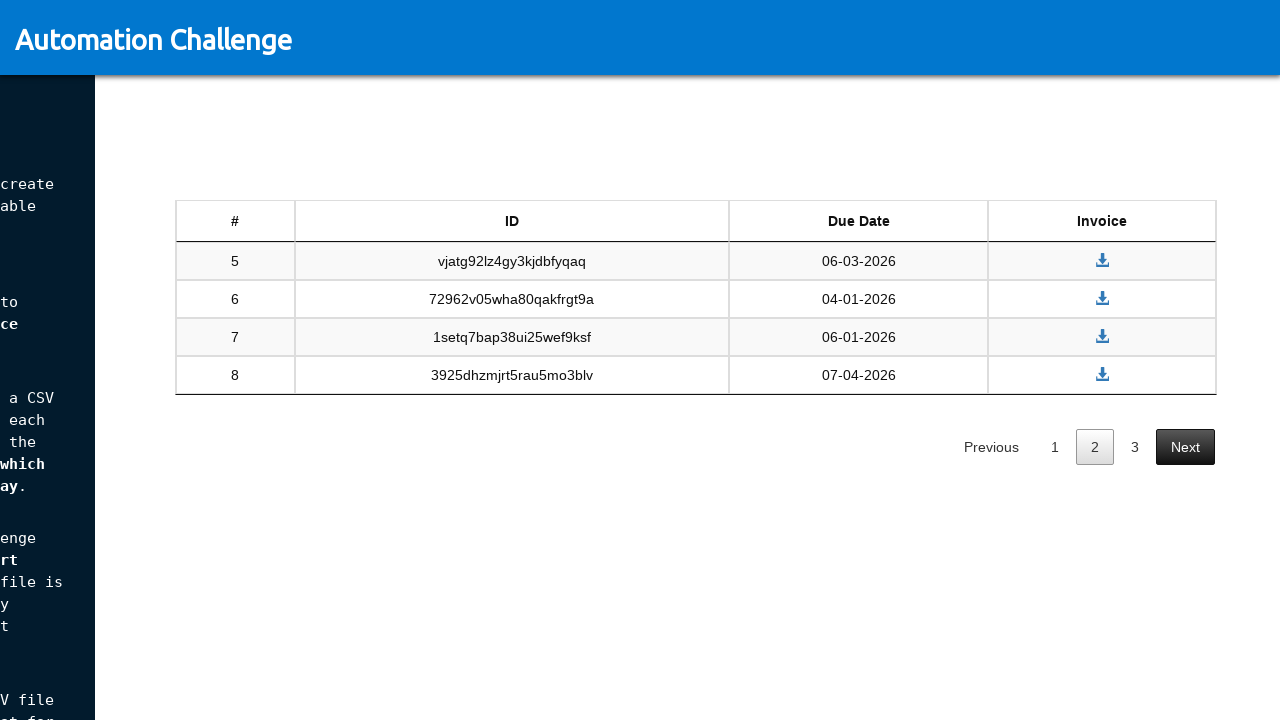

Table rows are now visible
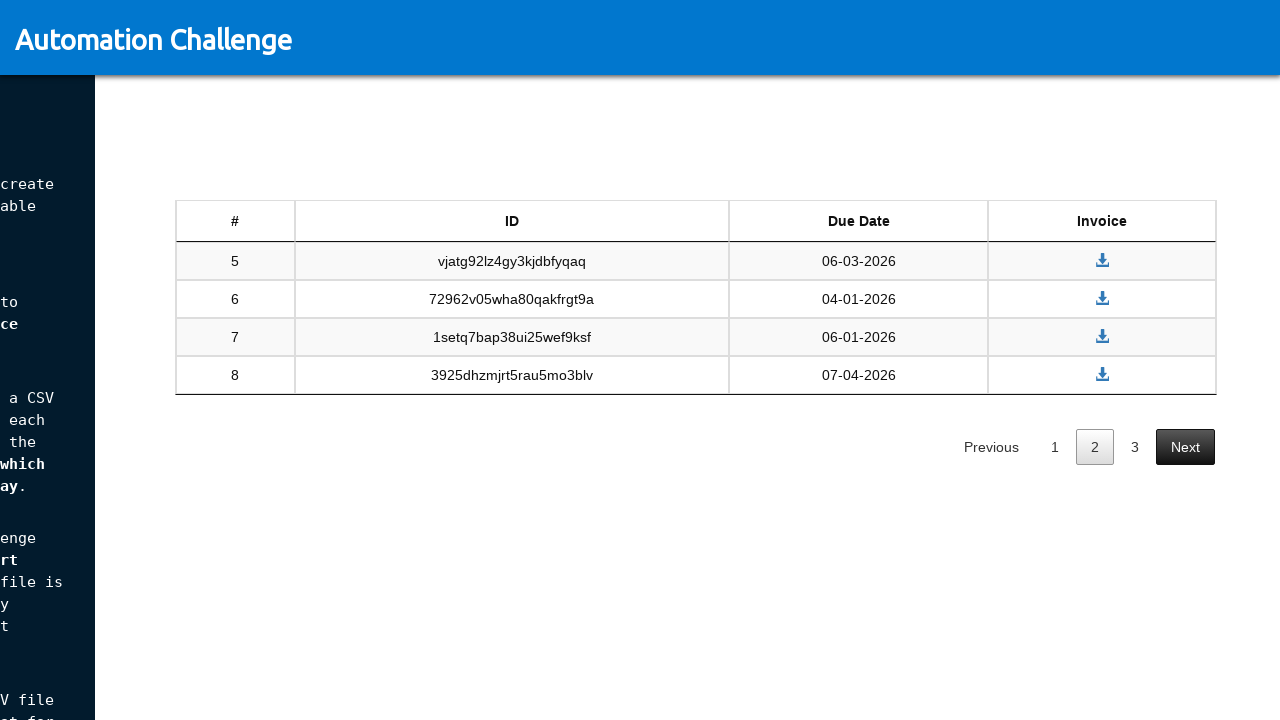

Scrolled to top of page
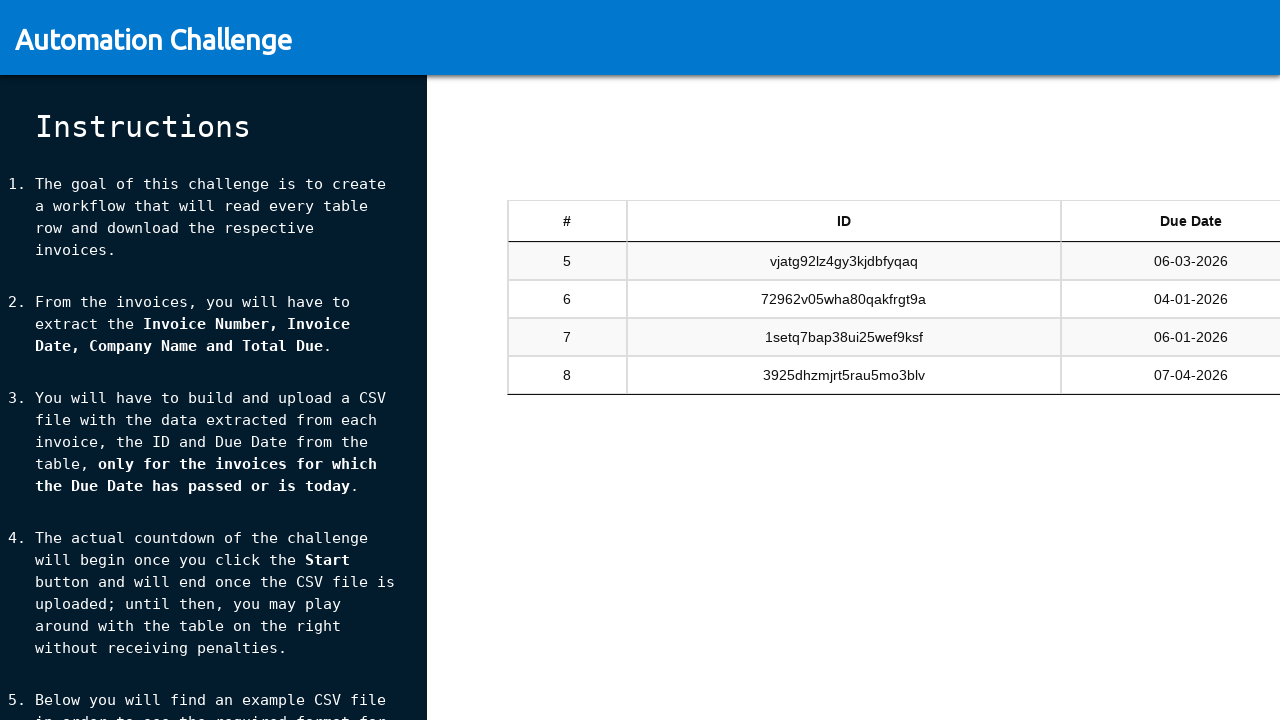

Scrolled horizontally to show pagination controls
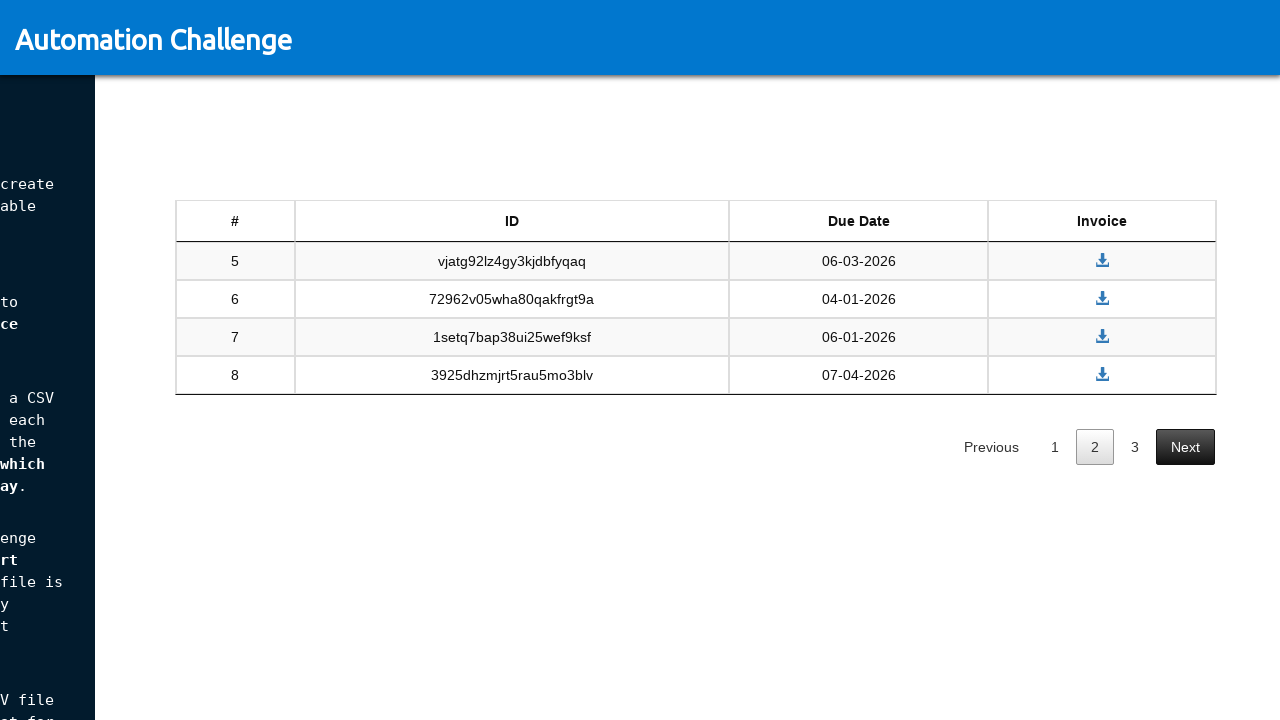

Next button is visible
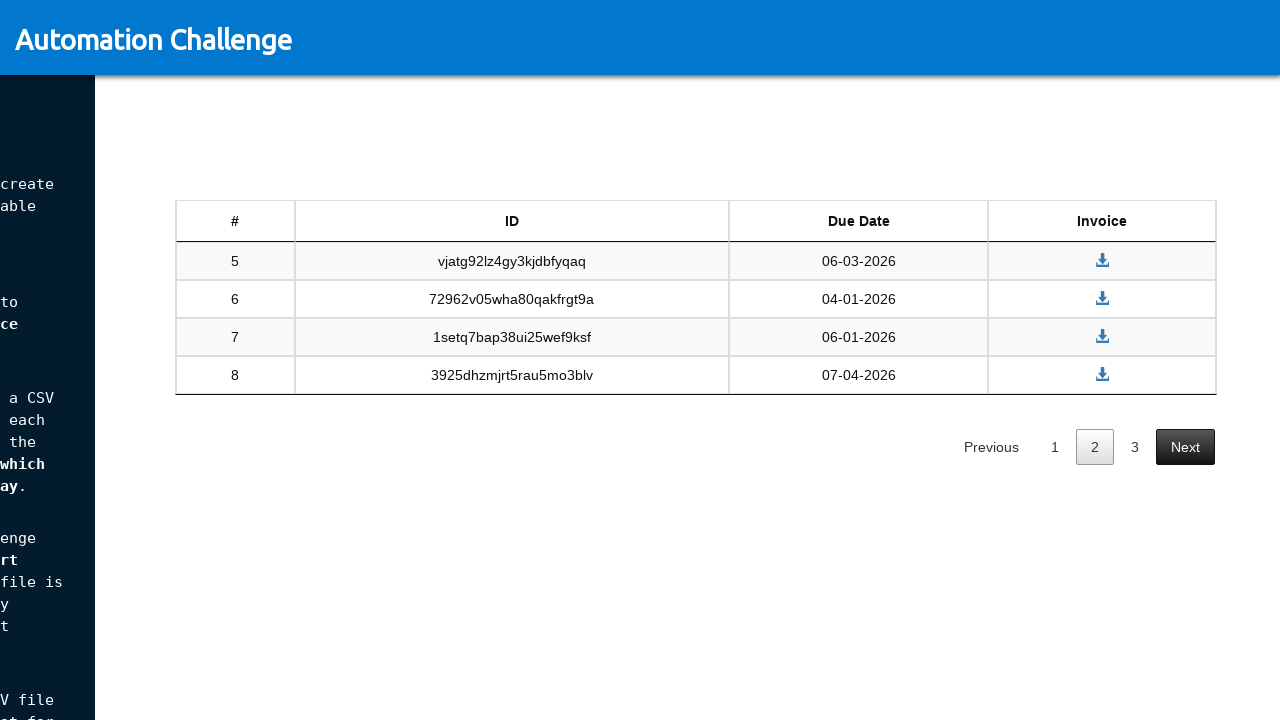

Clicked next button to navigate to page 3 at (1185, 446) on #tableSandbox_next
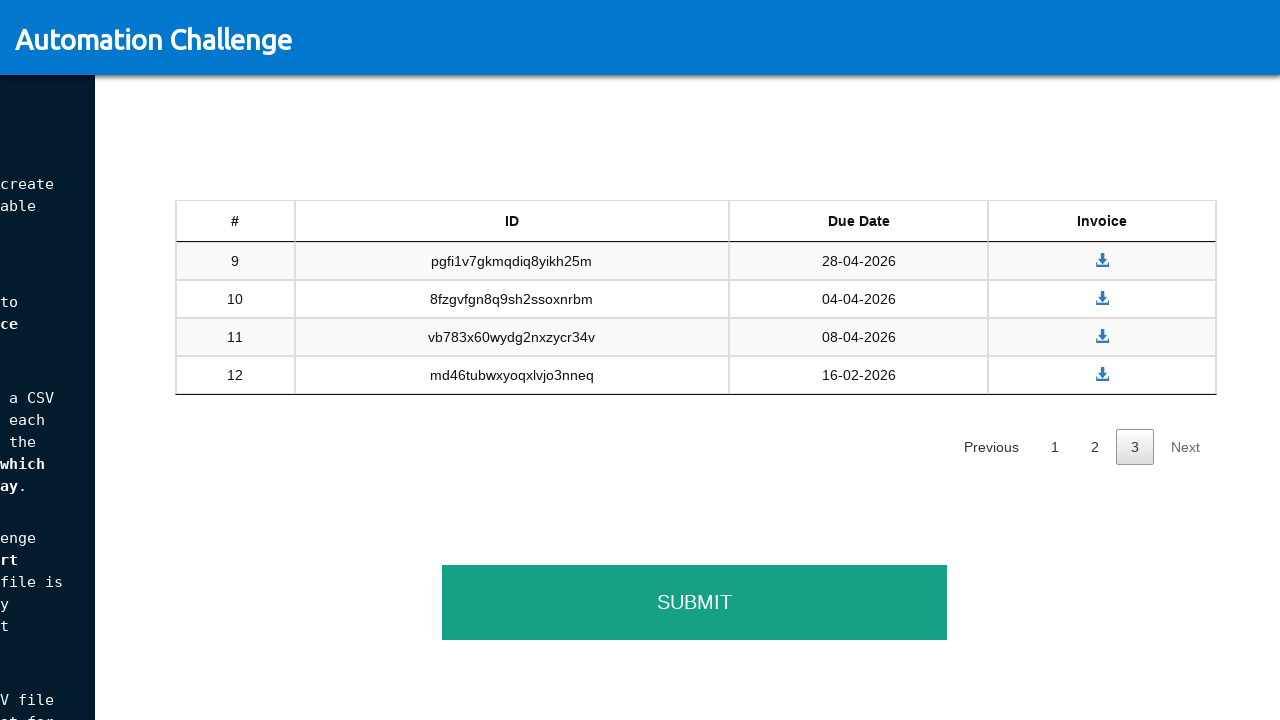

Waited 500ms for page transition to complete
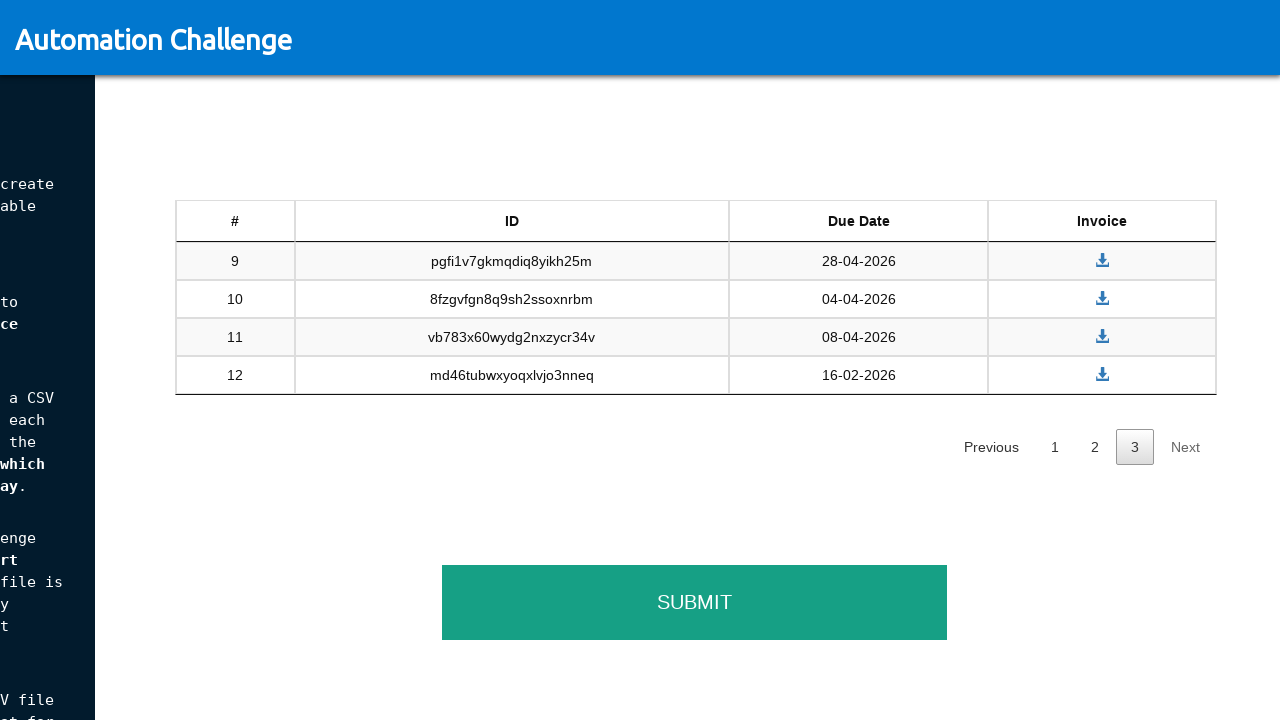

Table rows are now visible
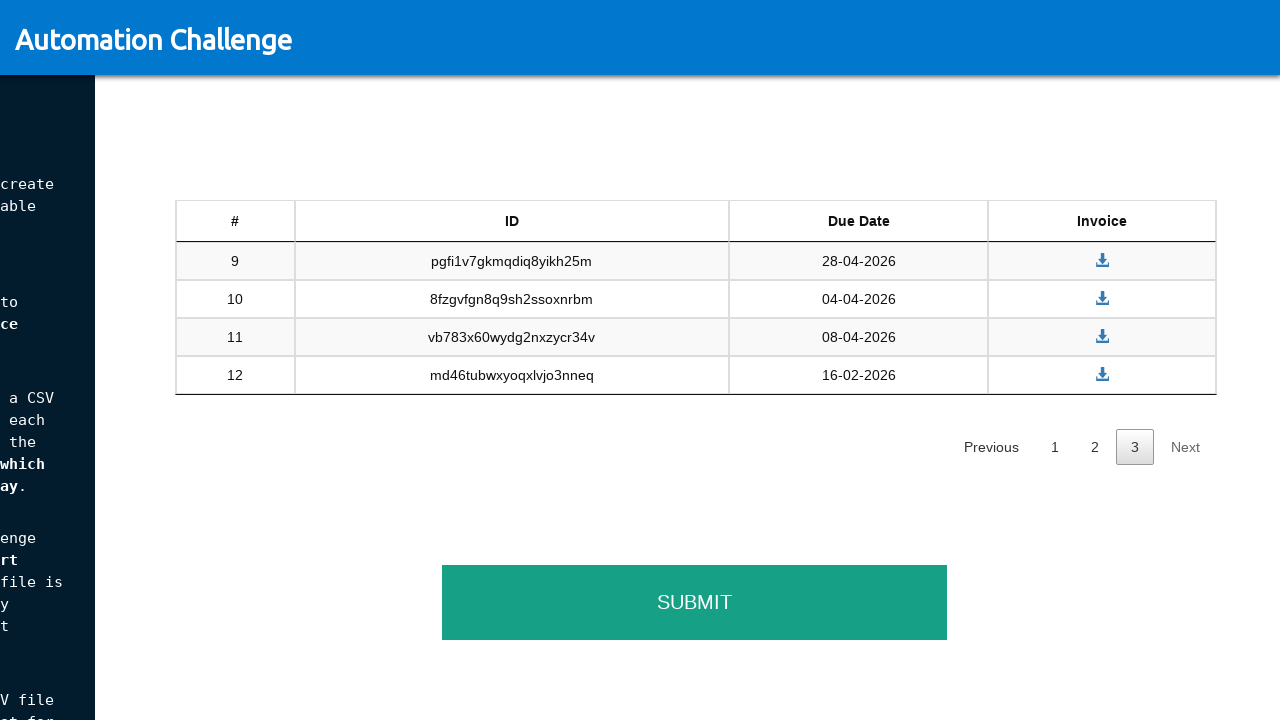

Scrolled to top of page
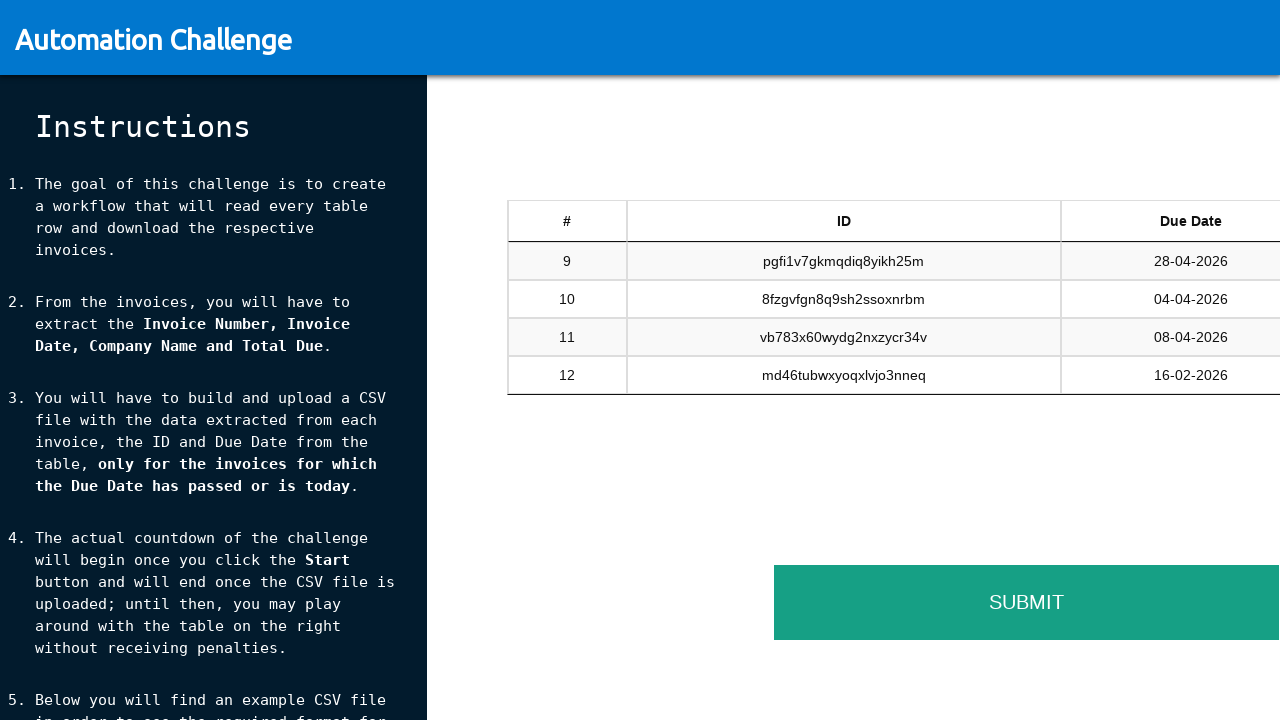

Scrolled horizontally to show pagination controls
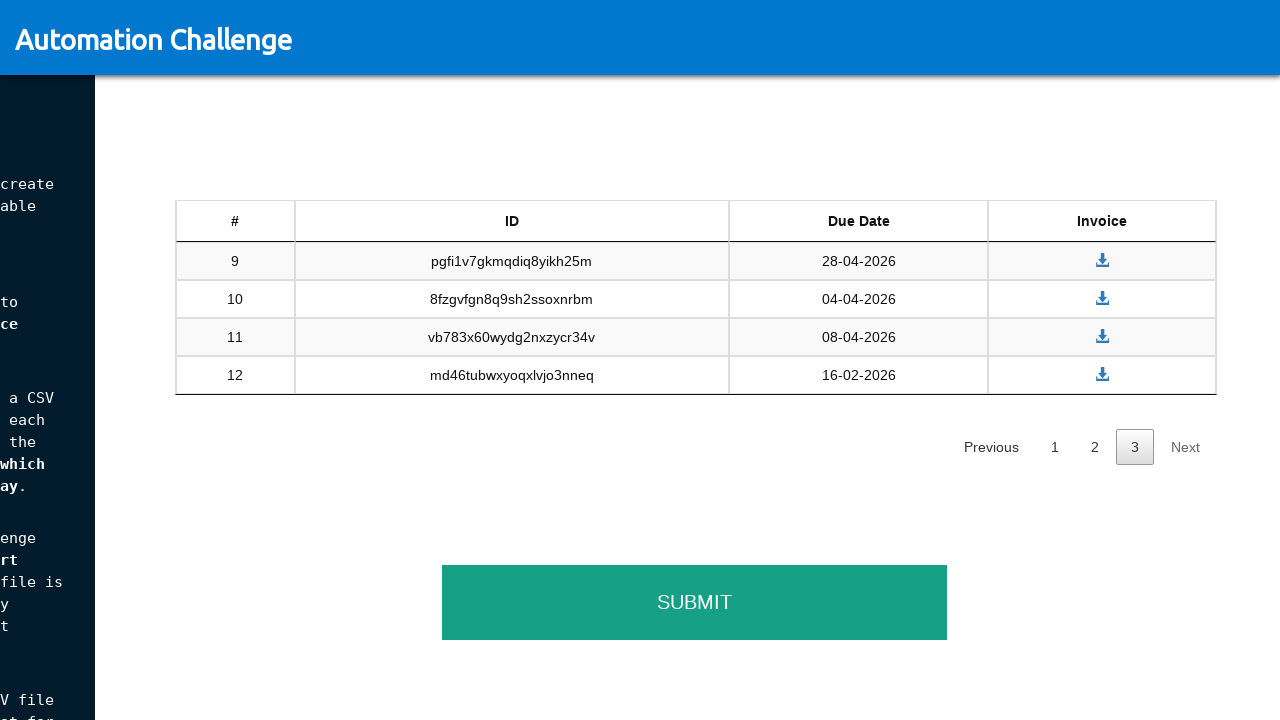

Next button is visible
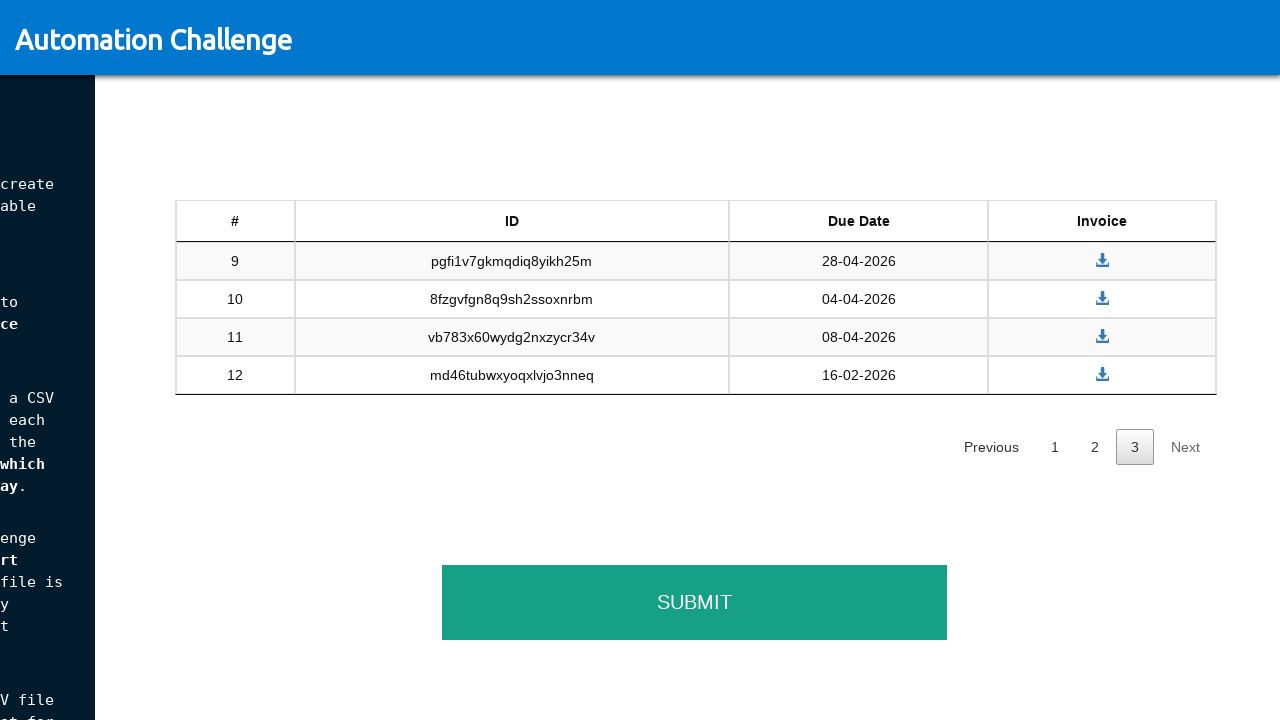

Clicked next button to navigate to page 4 at (1185, 446) on #tableSandbox_next
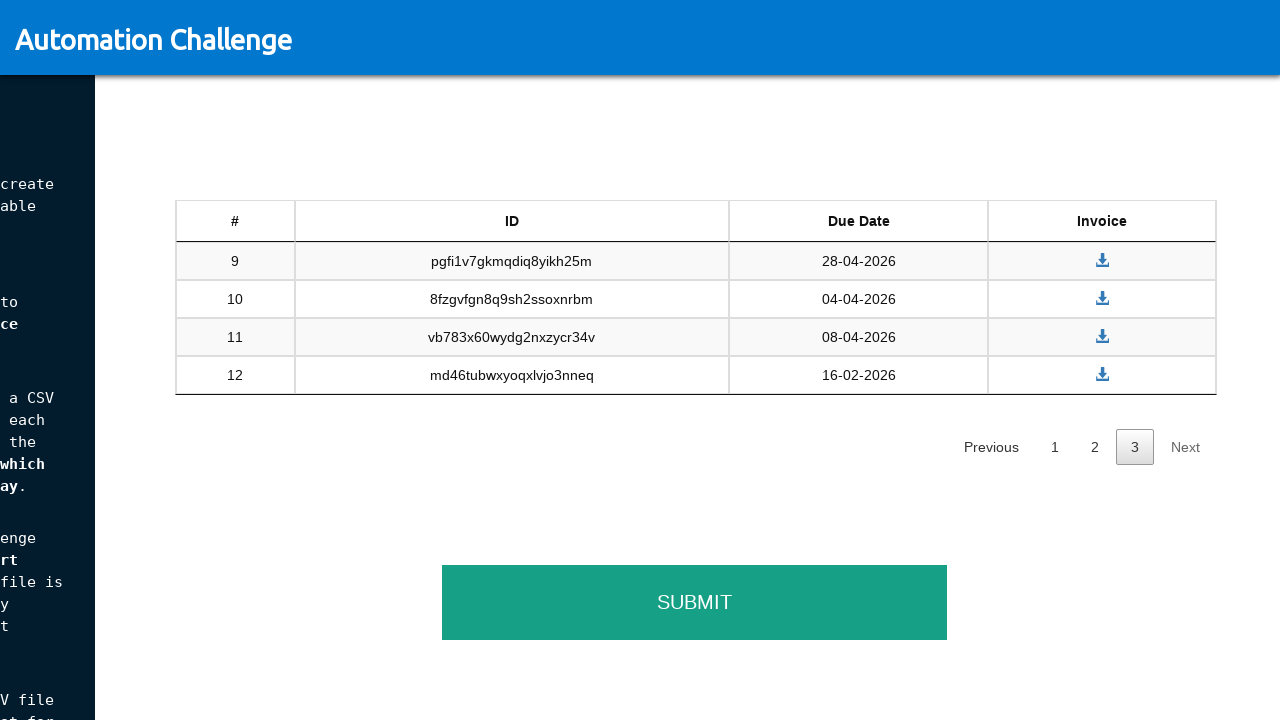

Waited 500ms for page transition to complete
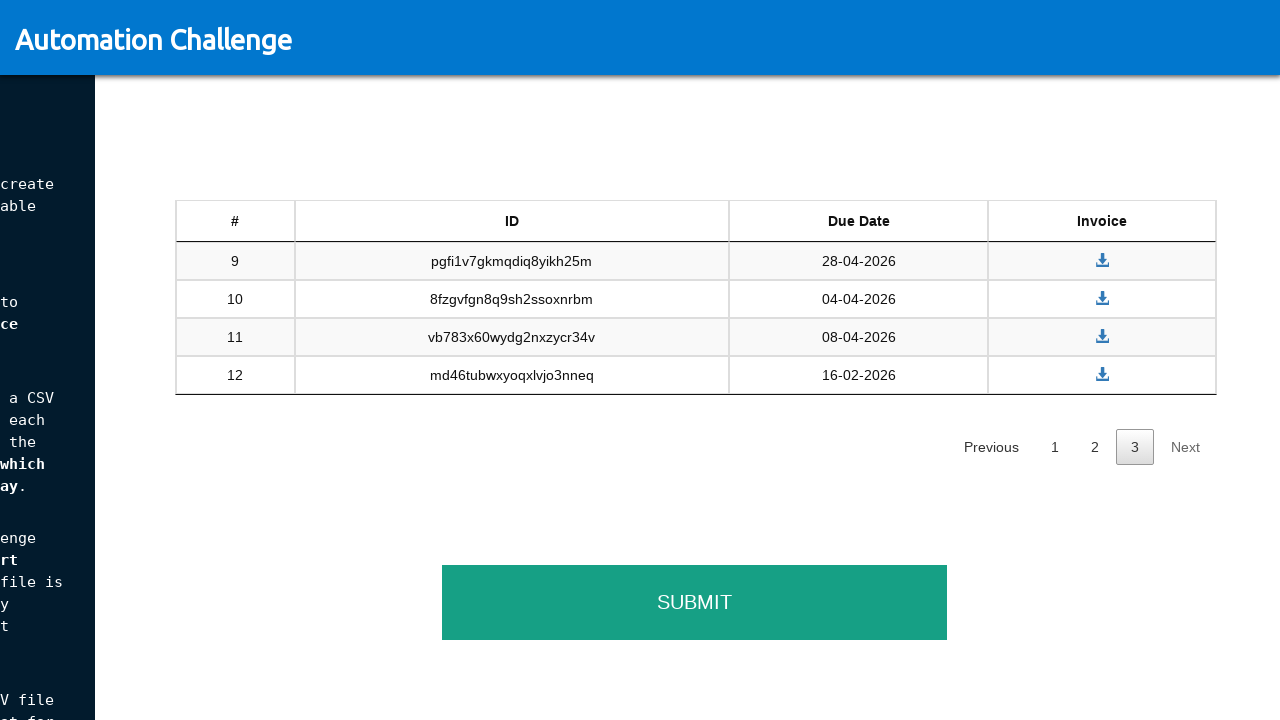

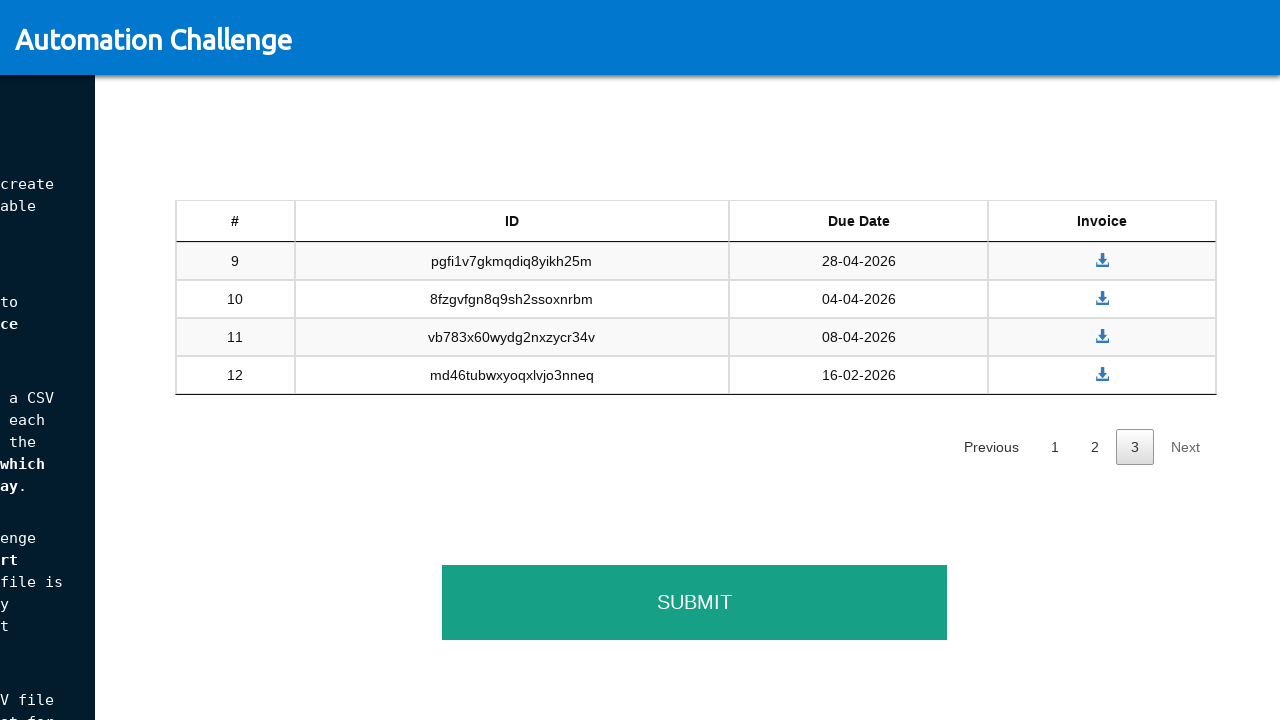